Opens the ImpactGuru crowdfunding website and verifies the page title matches the expected value

Starting URL: https://www.impactguru.com

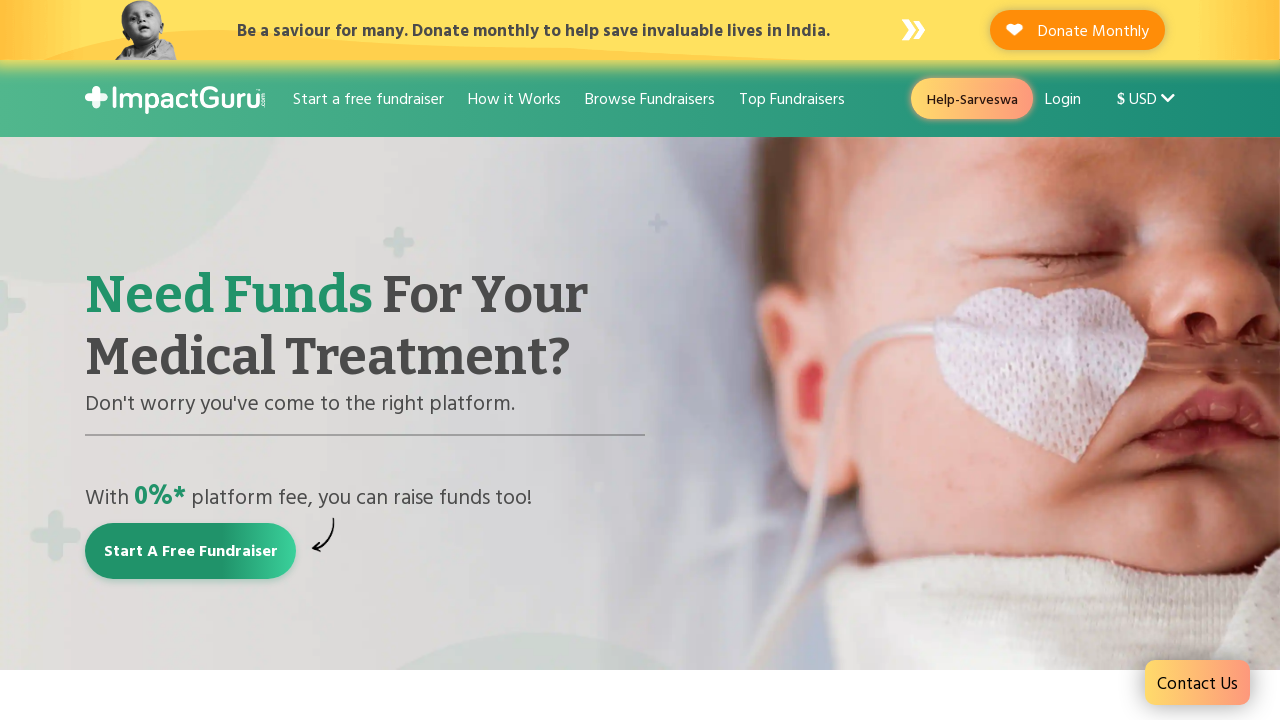

Waited for page to reach domcontentloaded state
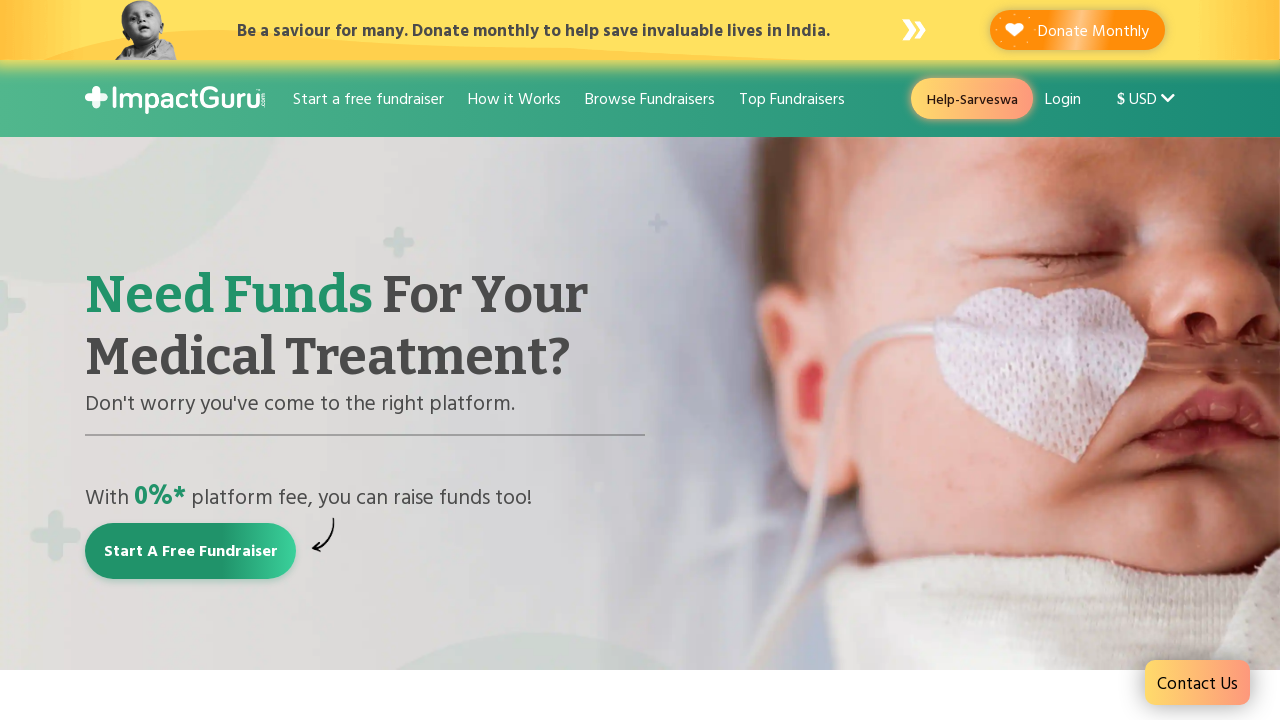

Verified page title contains 'ImpactGuru' or 'Crowdfunding'
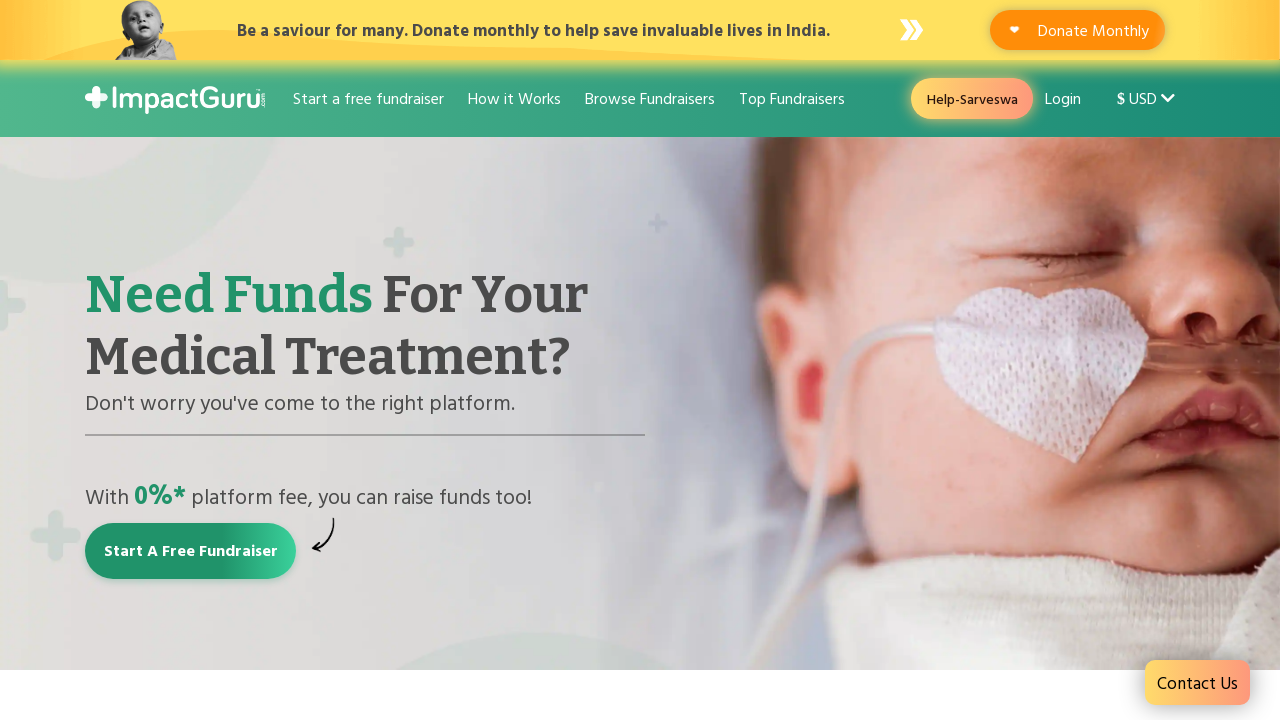

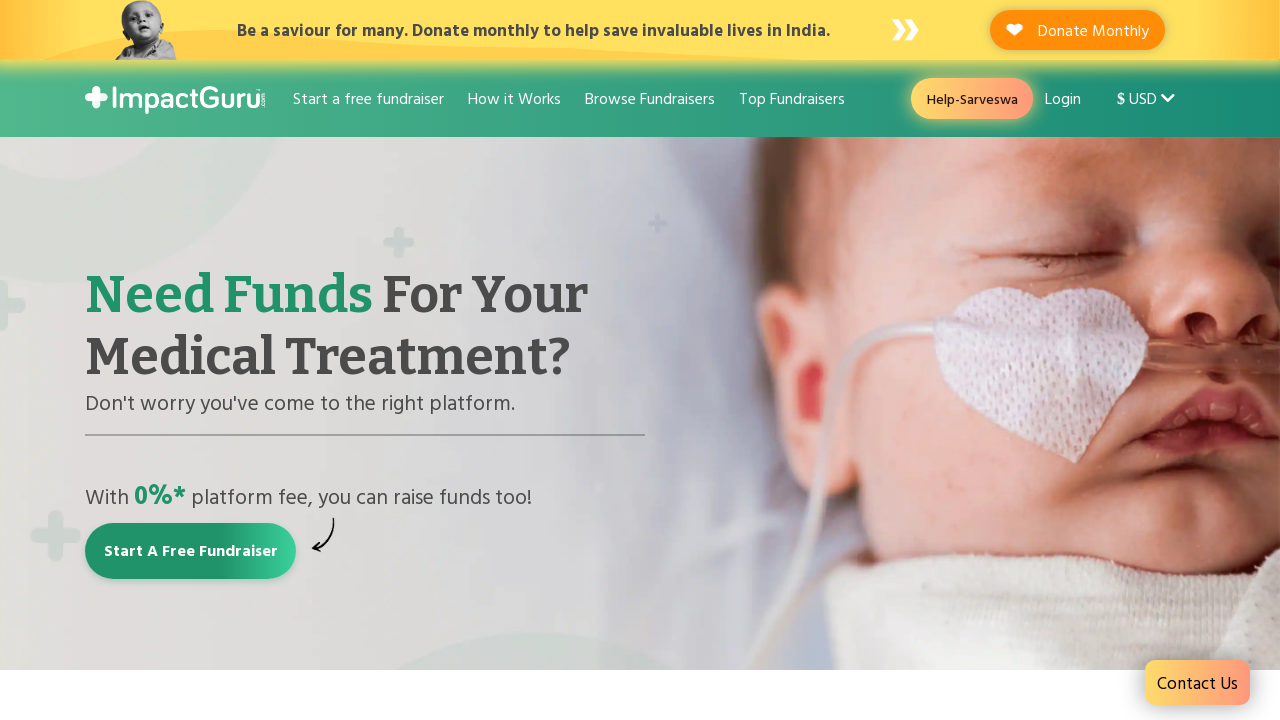